Tests password generation with special characters in both master password and site name fields

Starting URL: http://angel.net/~nic/passwd.current.html

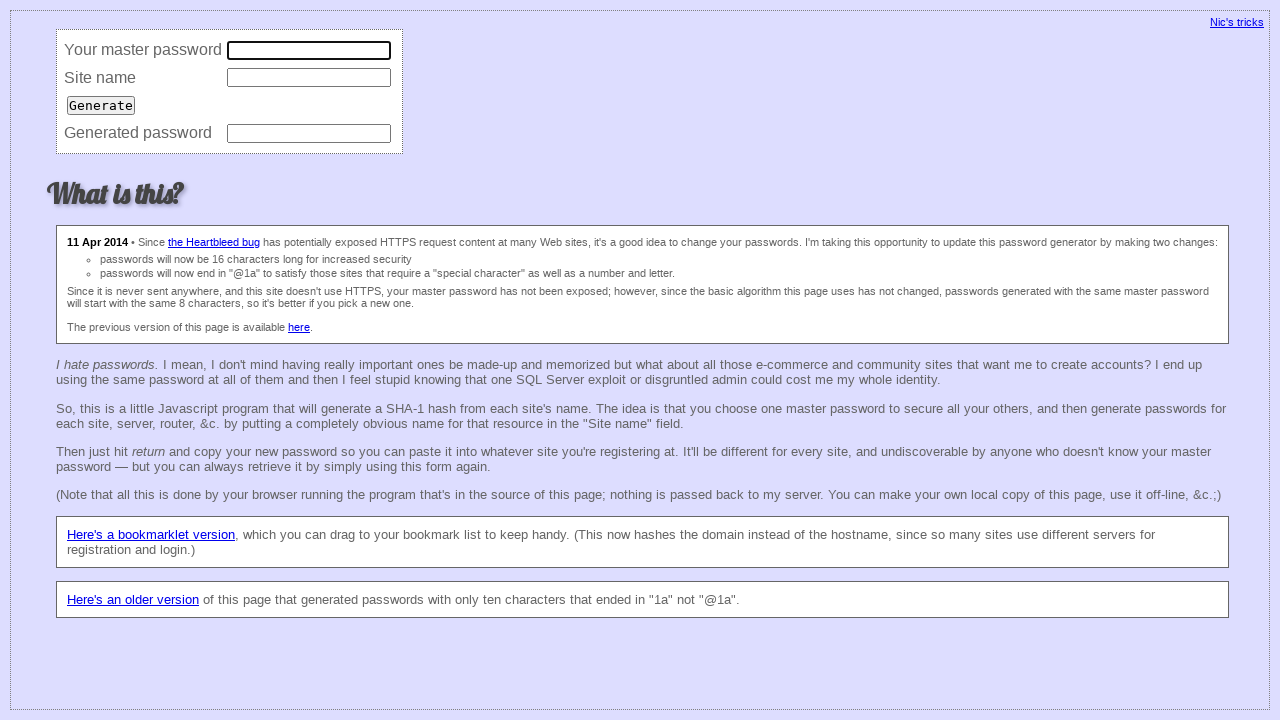

Filled master password field with special characters /';*&#$@ on //*[@name='master' and @type='password']
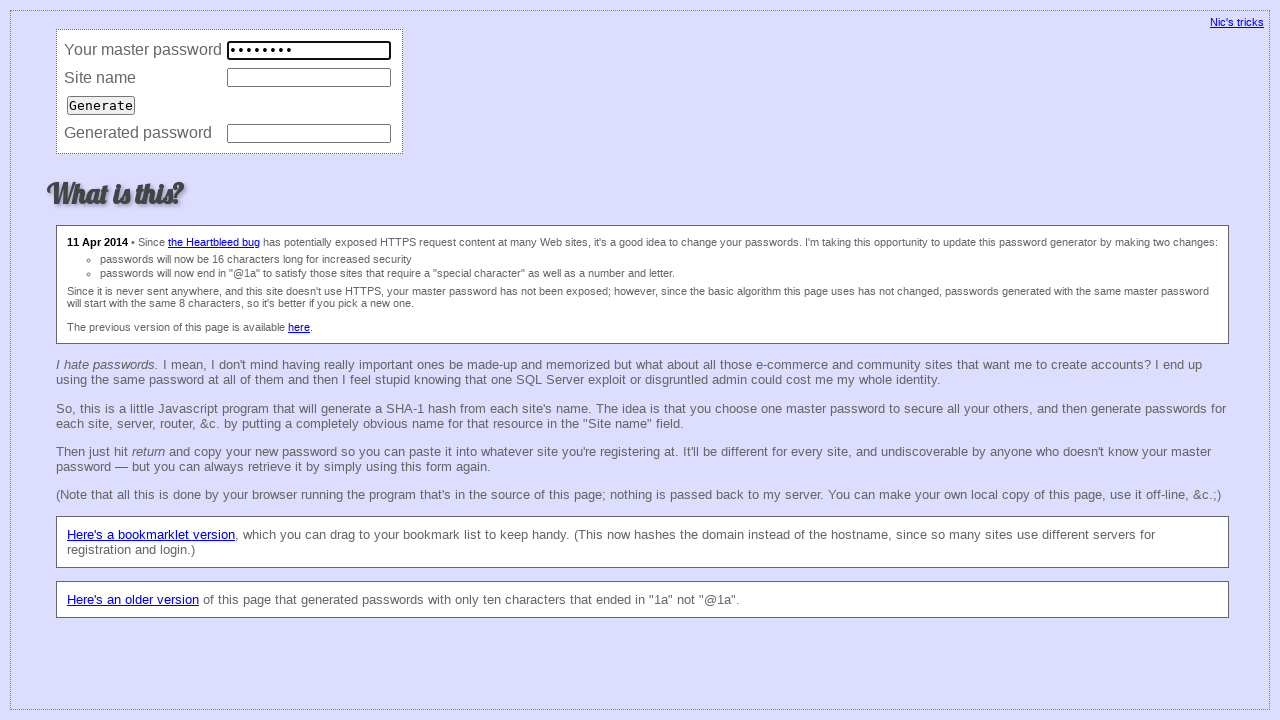

Filled site name field with special characters /';*&#$@ on //*[@name='site']
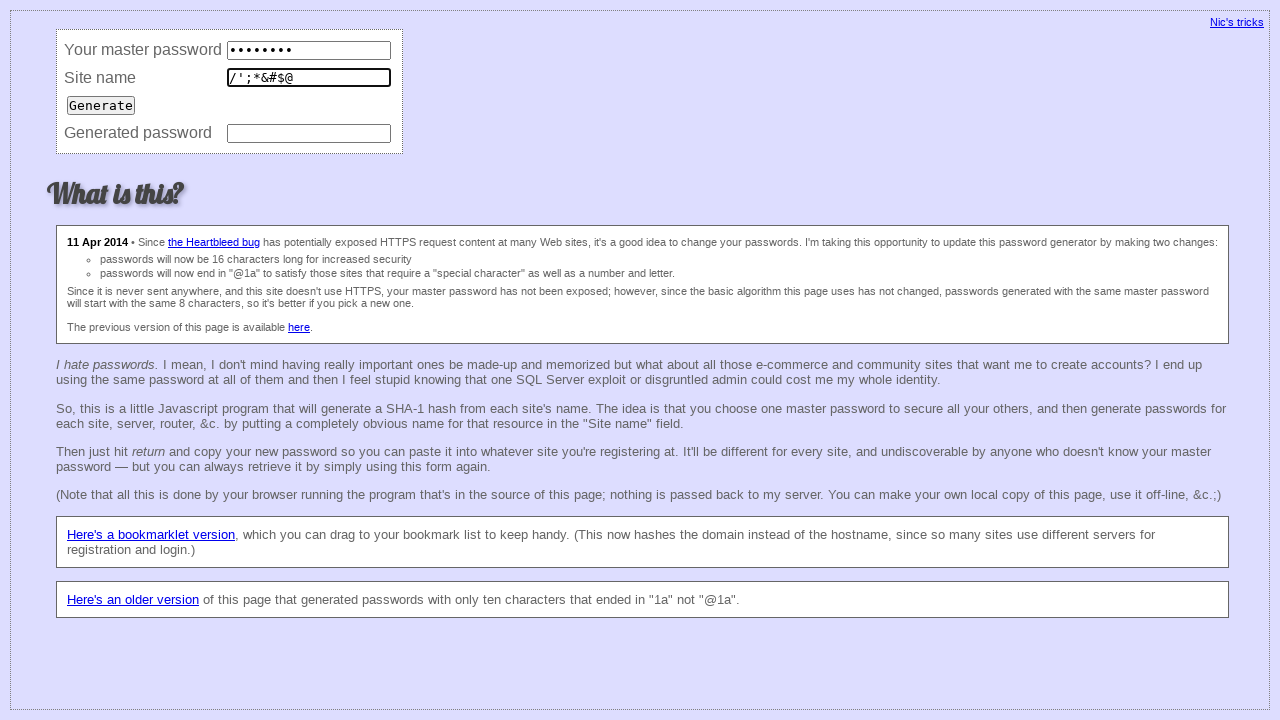

Clicked Generate button to generate password at (101, 105) on xpath=//*[@type='submit' and @value='Generate']
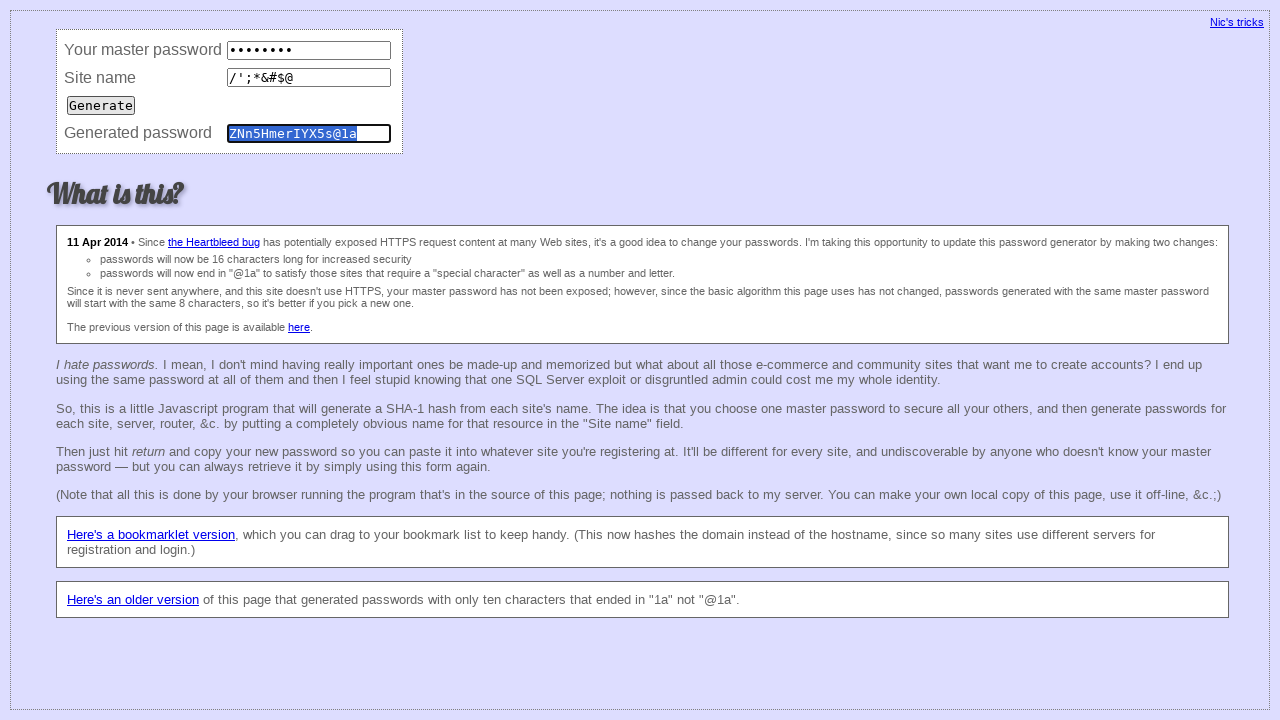

Password field loaded after generation
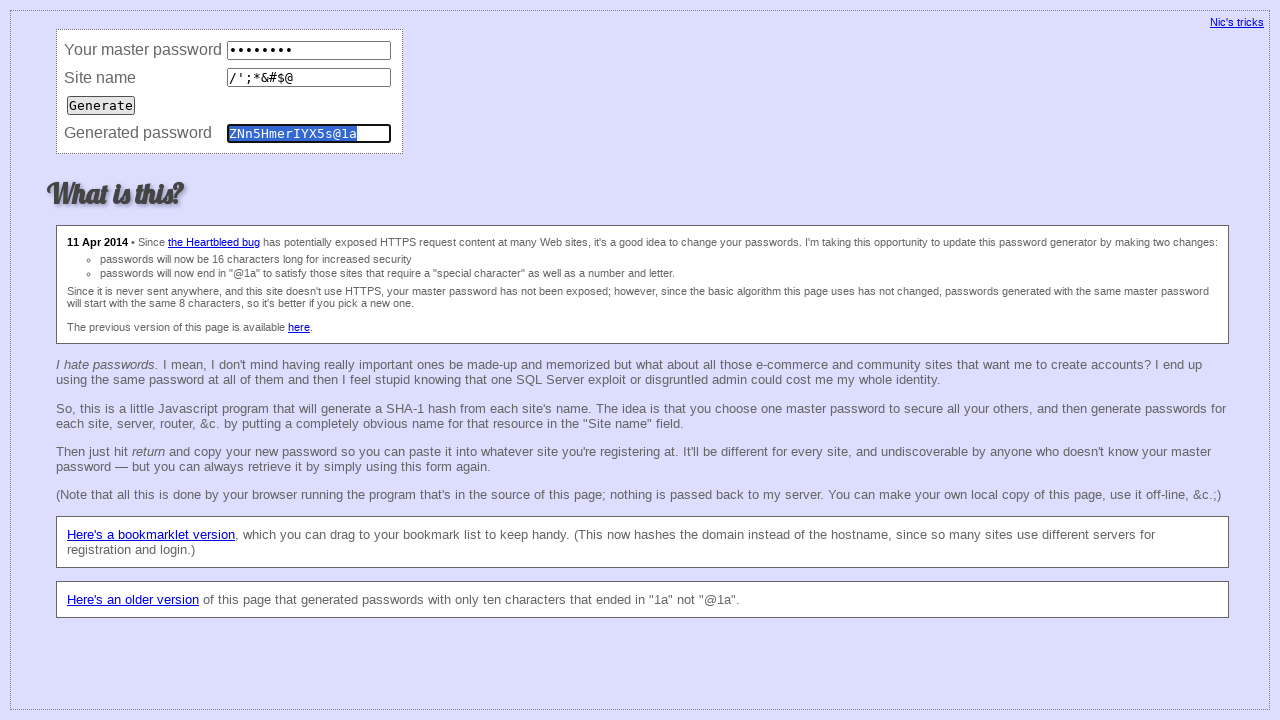

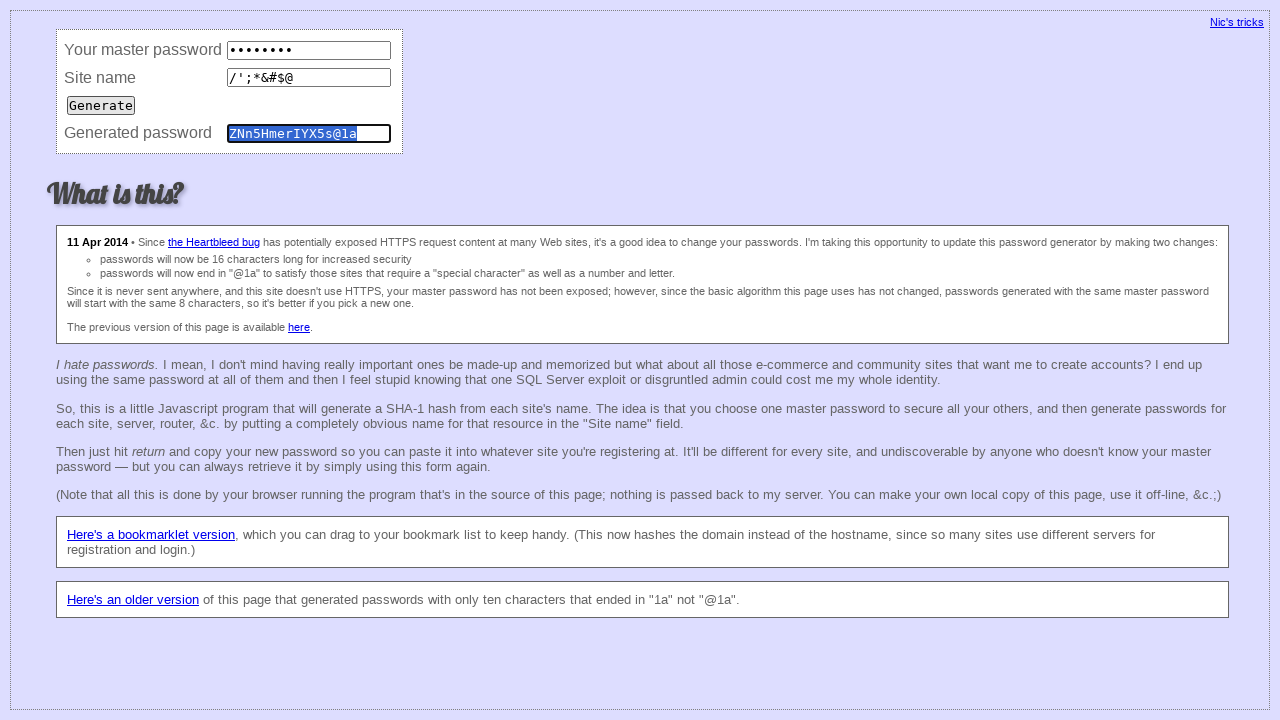